Tests the mobile app onboarding flow by verifying the onboarding screen is visible and clicking through the Next button 6 times to complete the onboarding and reach the login page

Starting URL: https://traxionpay-app.web.app/#/login

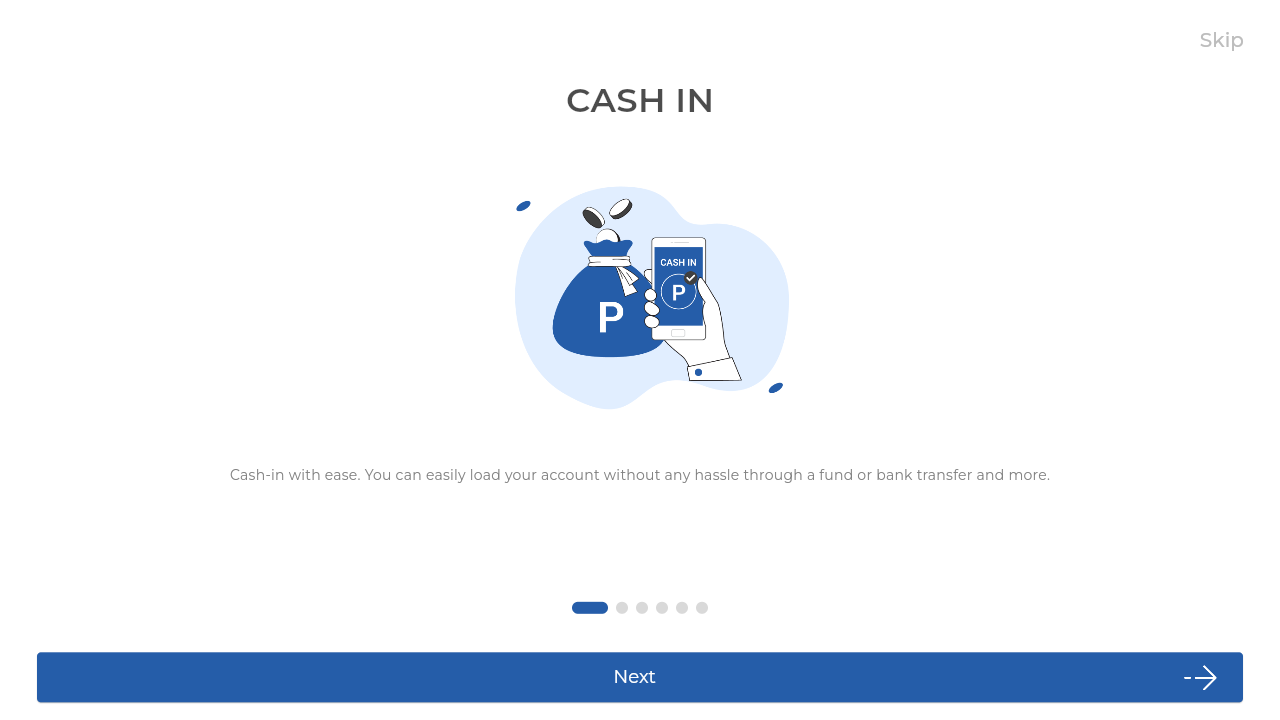

Redirected to onboarding page
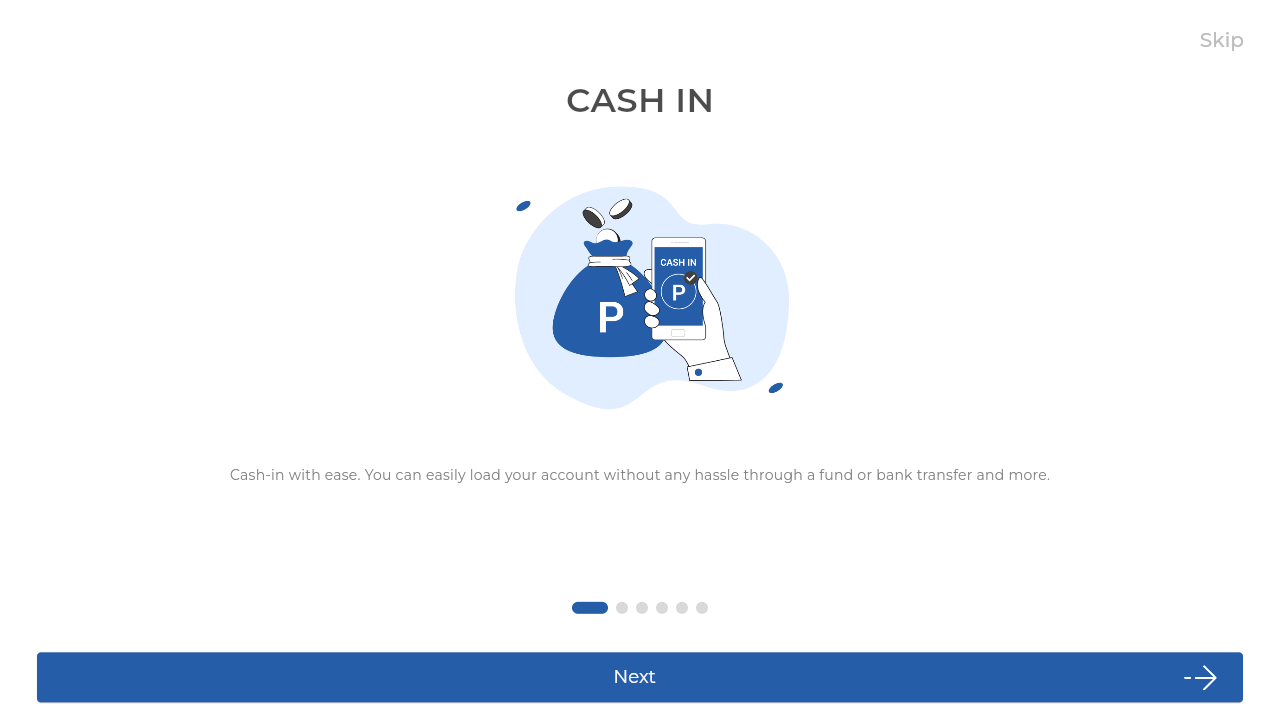

Verified onboarding screen element is visible
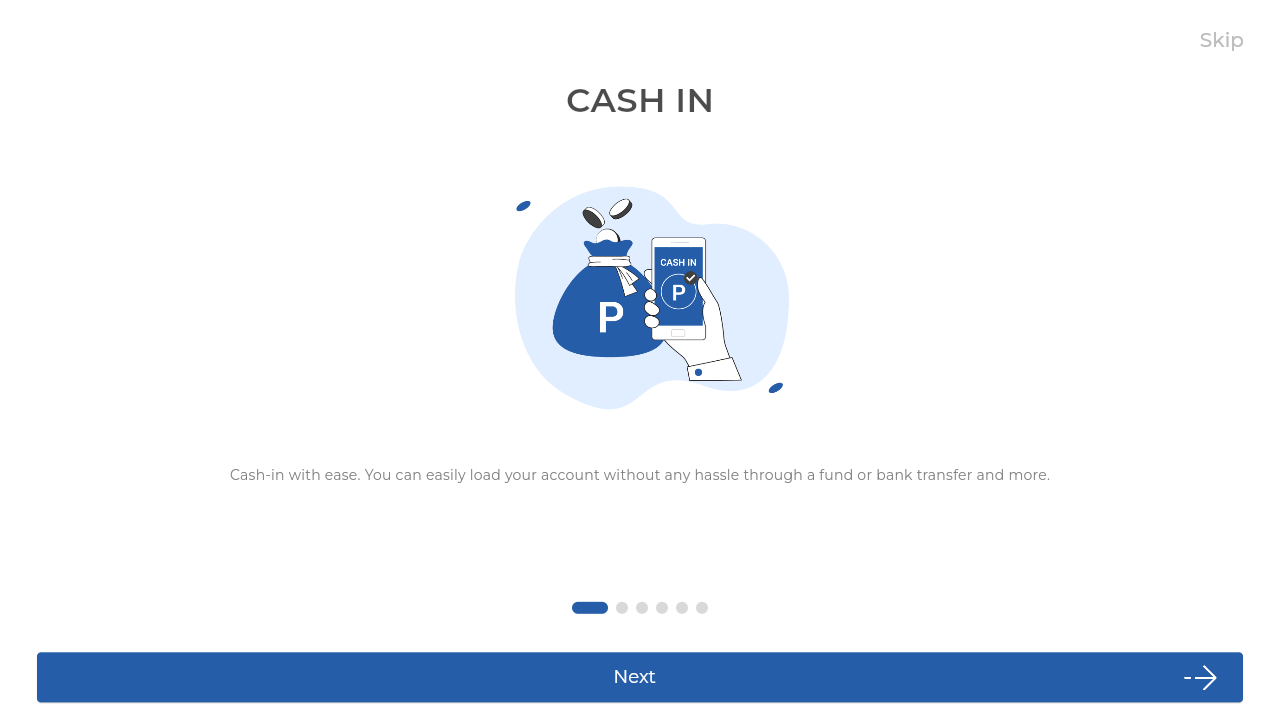

Clicked Next button to advance onboarding screen (iteration 1/6) at (640, 677) on internal:role=button[name="Next"i]
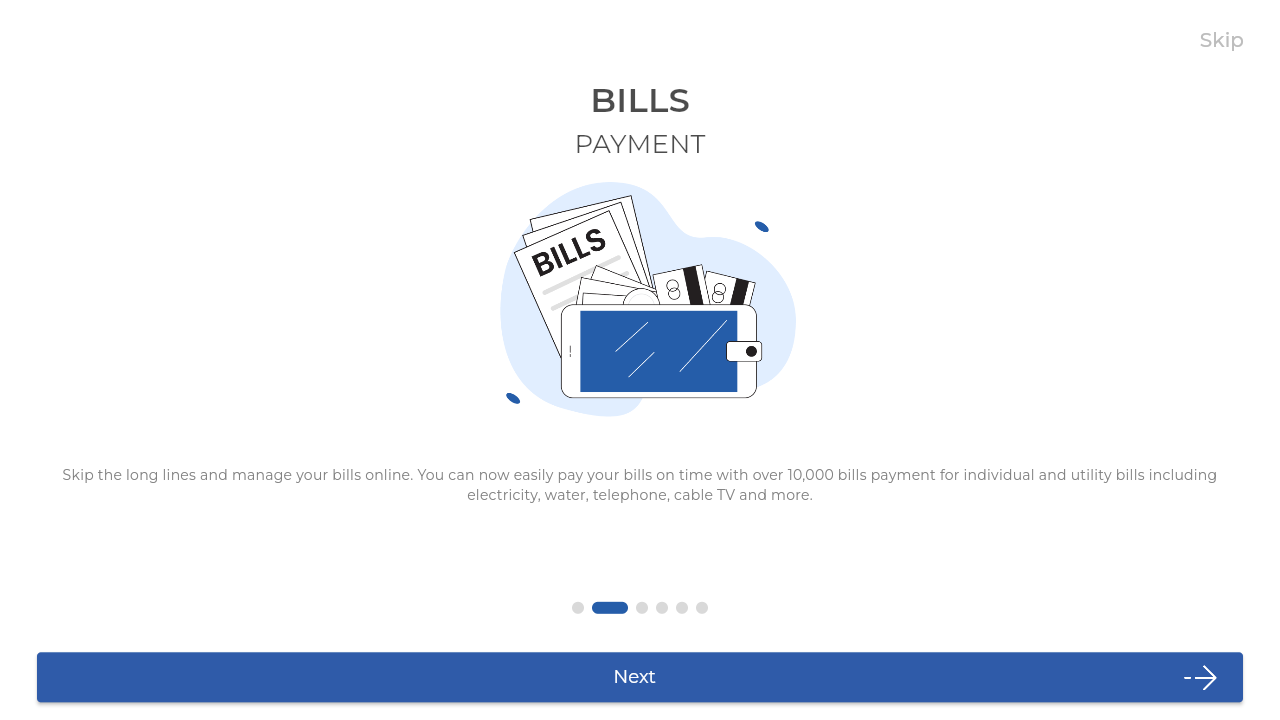

Waited for transition after clicking Next (iteration 1/6)
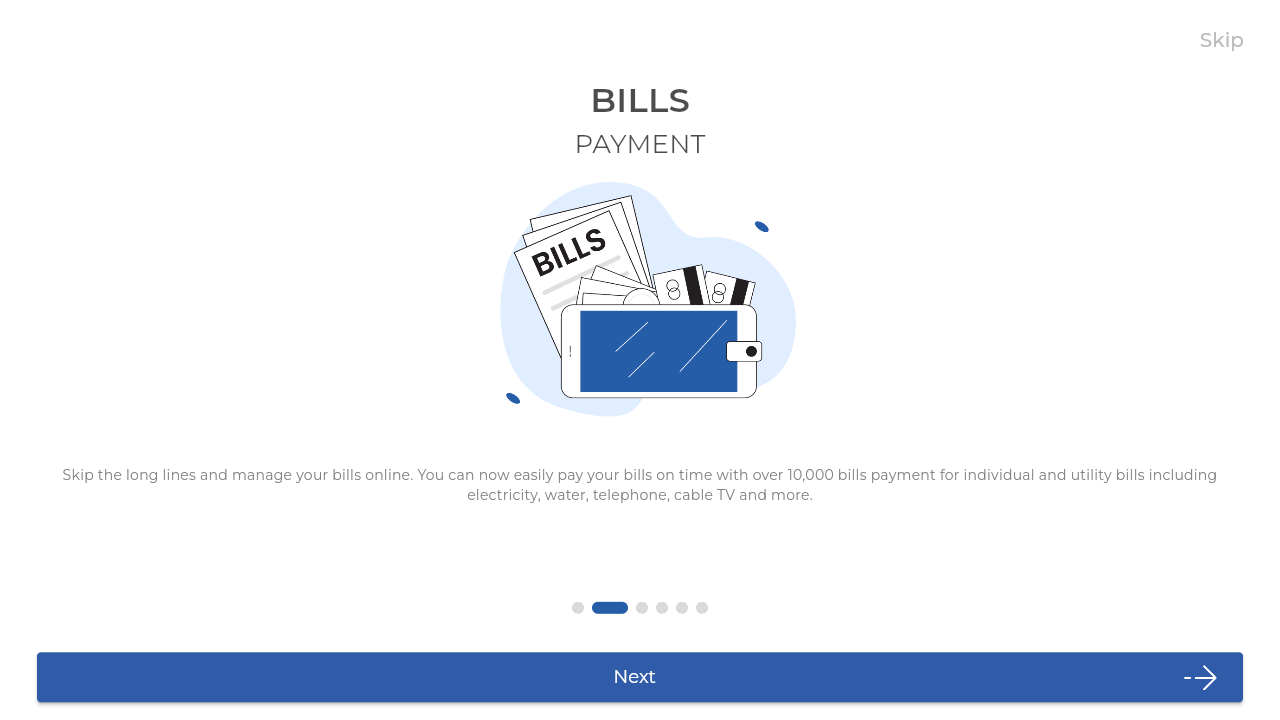

Clicked Next button to advance onboarding screen (iteration 2/6) at (640, 677) on internal:role=button[name="Next"i]
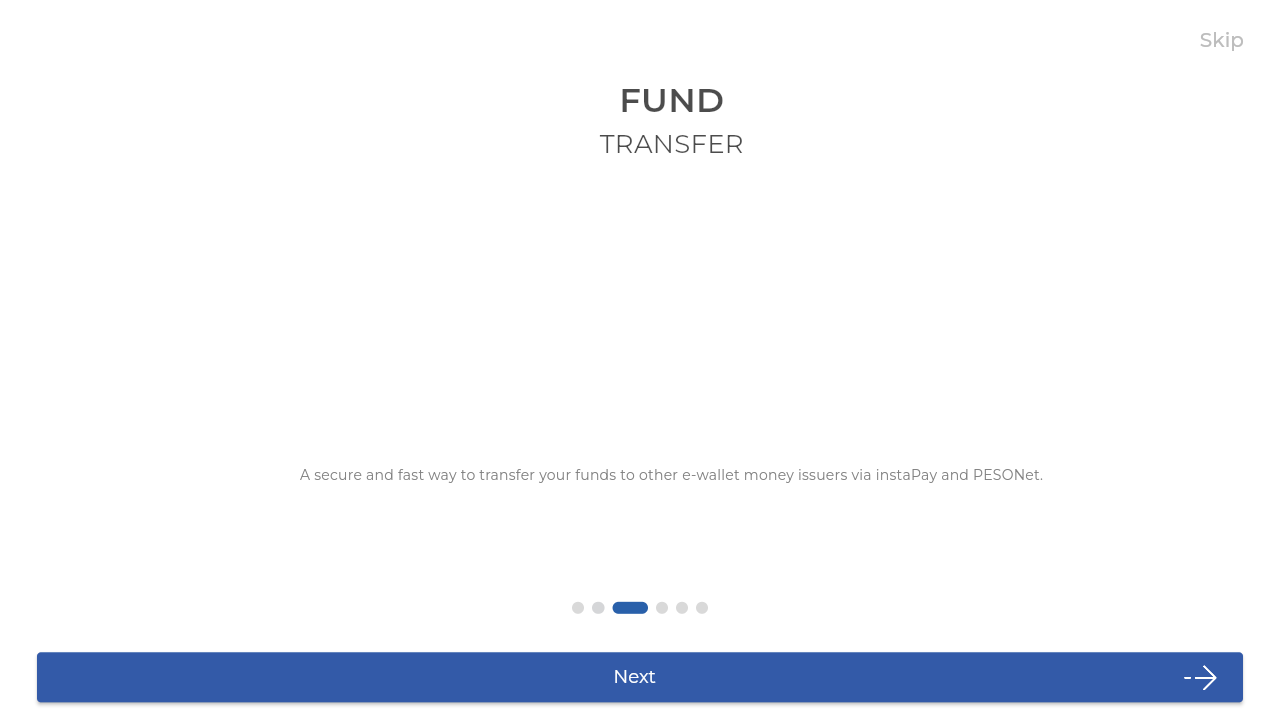

Waited for transition after clicking Next (iteration 2/6)
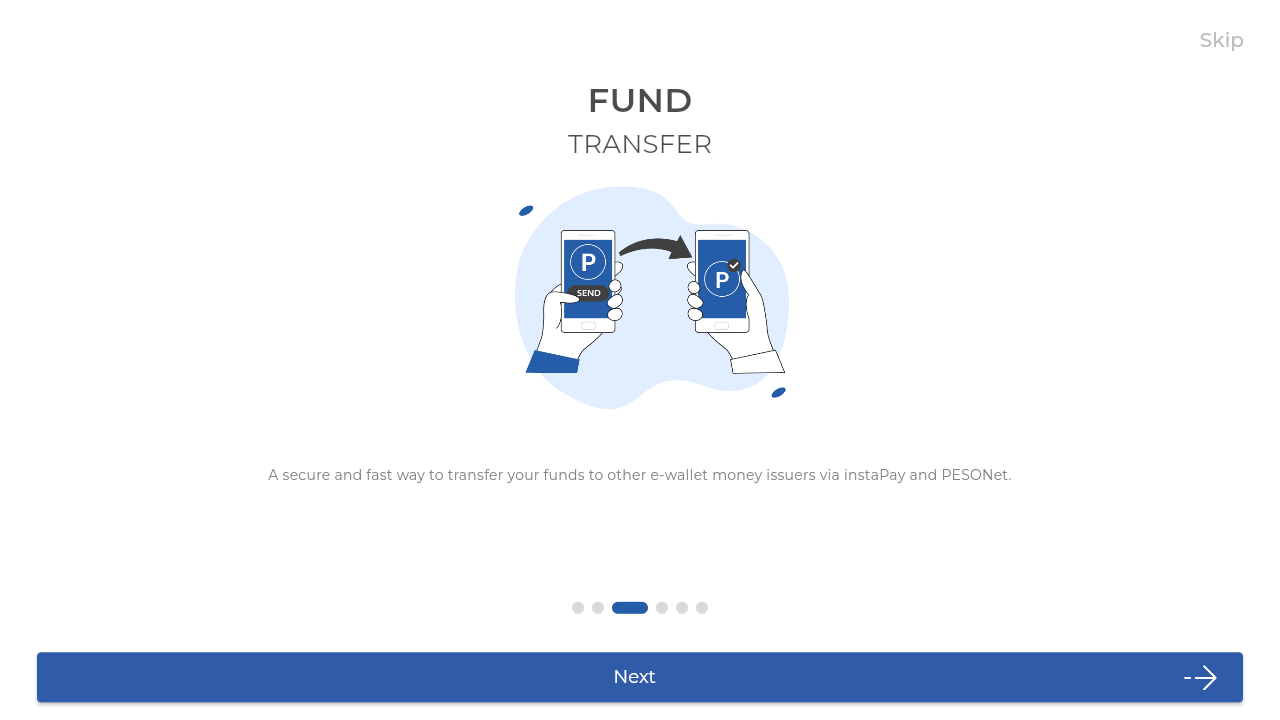

Clicked Next button to advance onboarding screen (iteration 3/6) at (640, 677) on internal:role=button[name="Next"i]
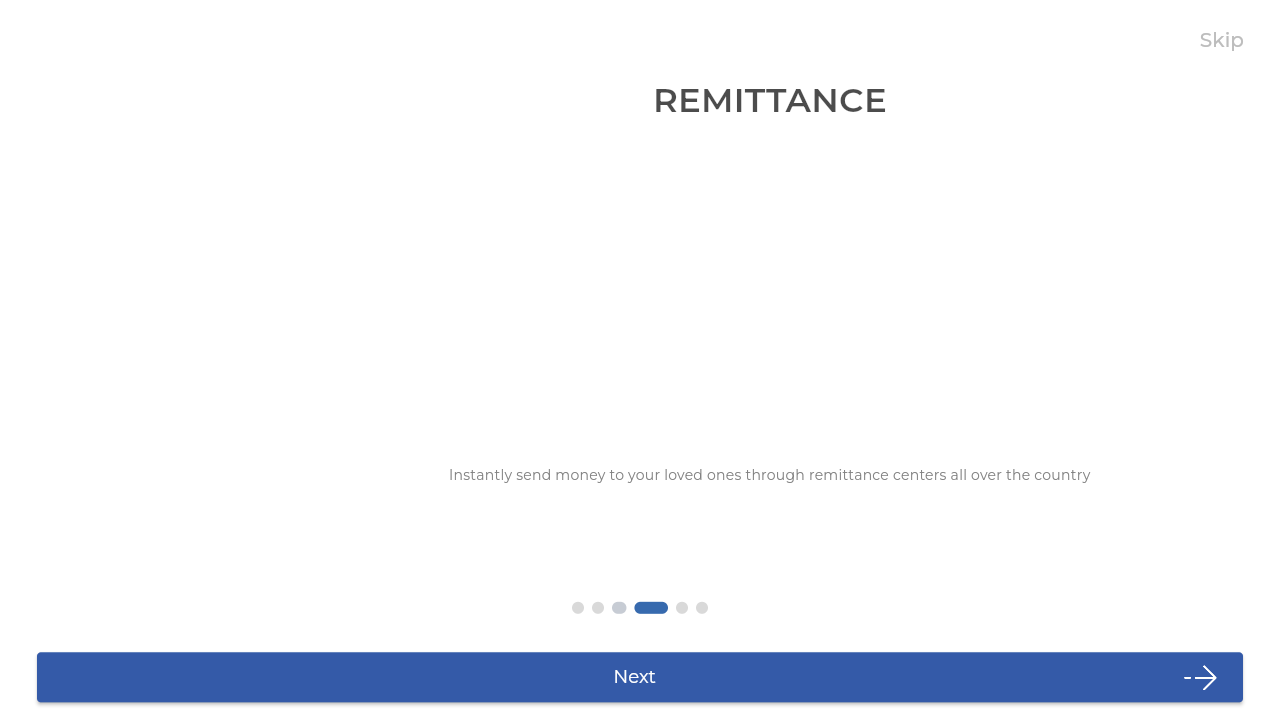

Waited for transition after clicking Next (iteration 3/6)
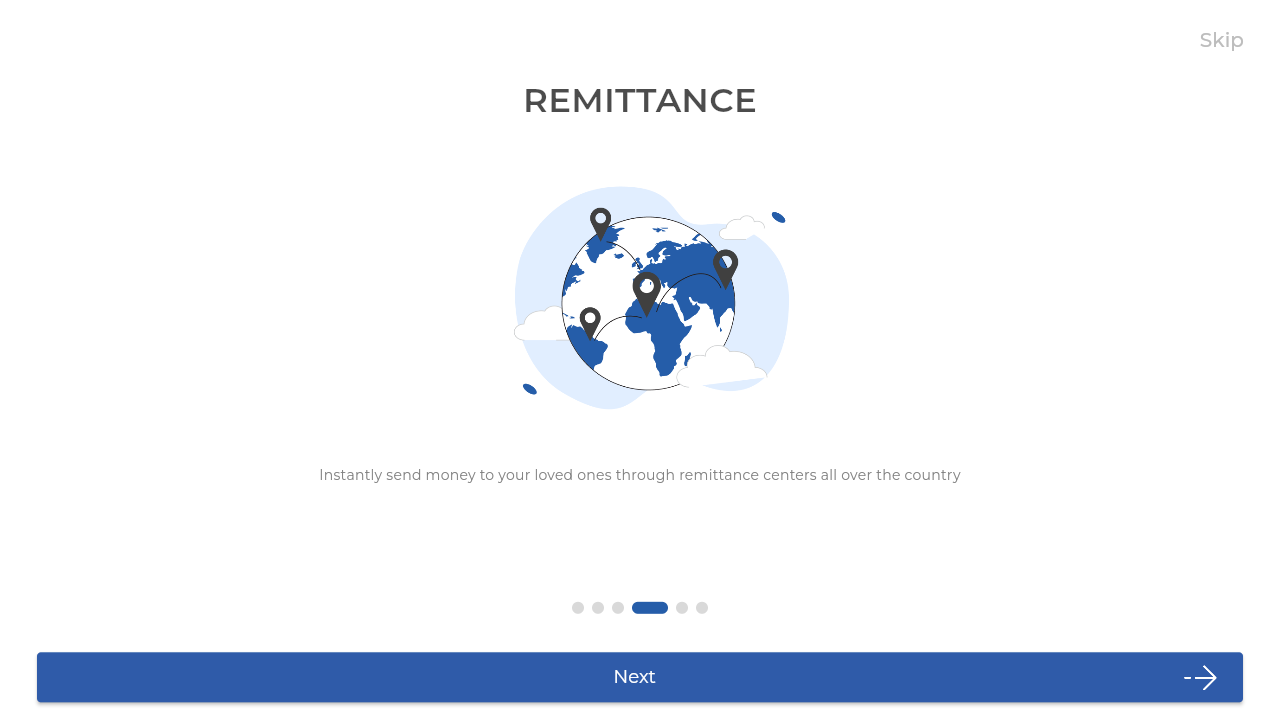

Clicked Next button to advance onboarding screen (iteration 4/6) at (640, 677) on internal:role=button[name="Next"i]
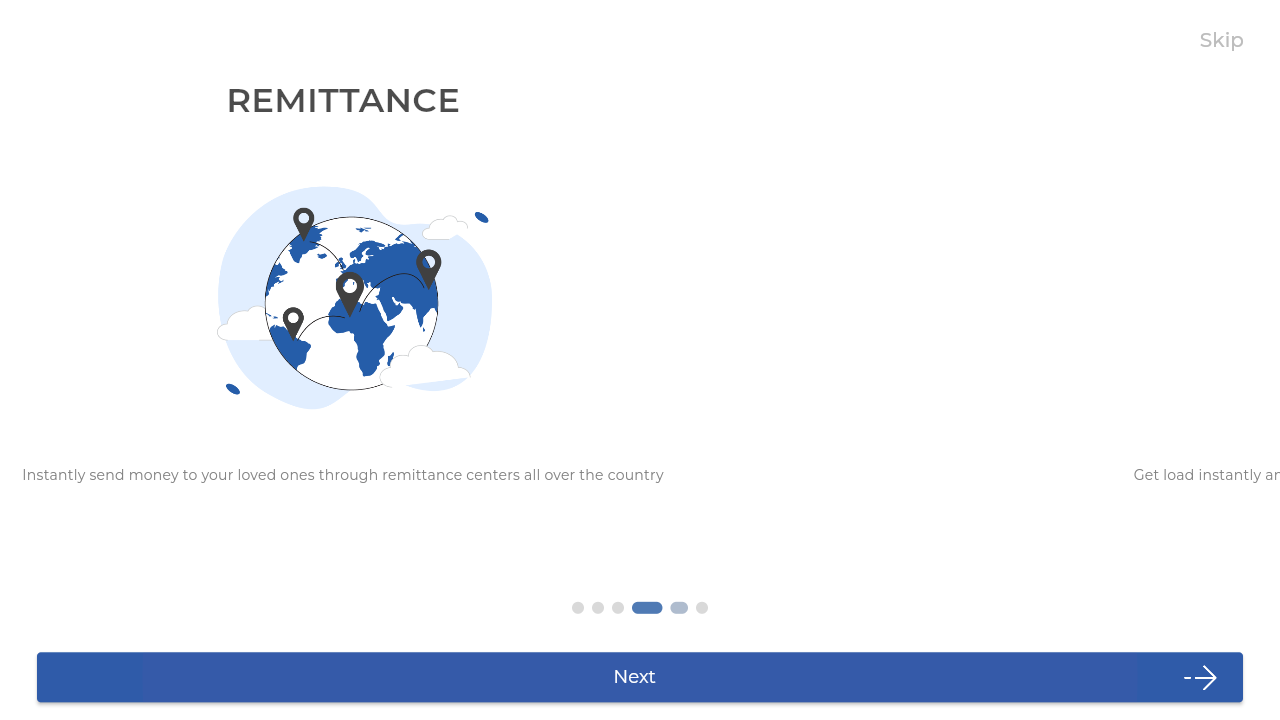

Waited for transition after clicking Next (iteration 4/6)
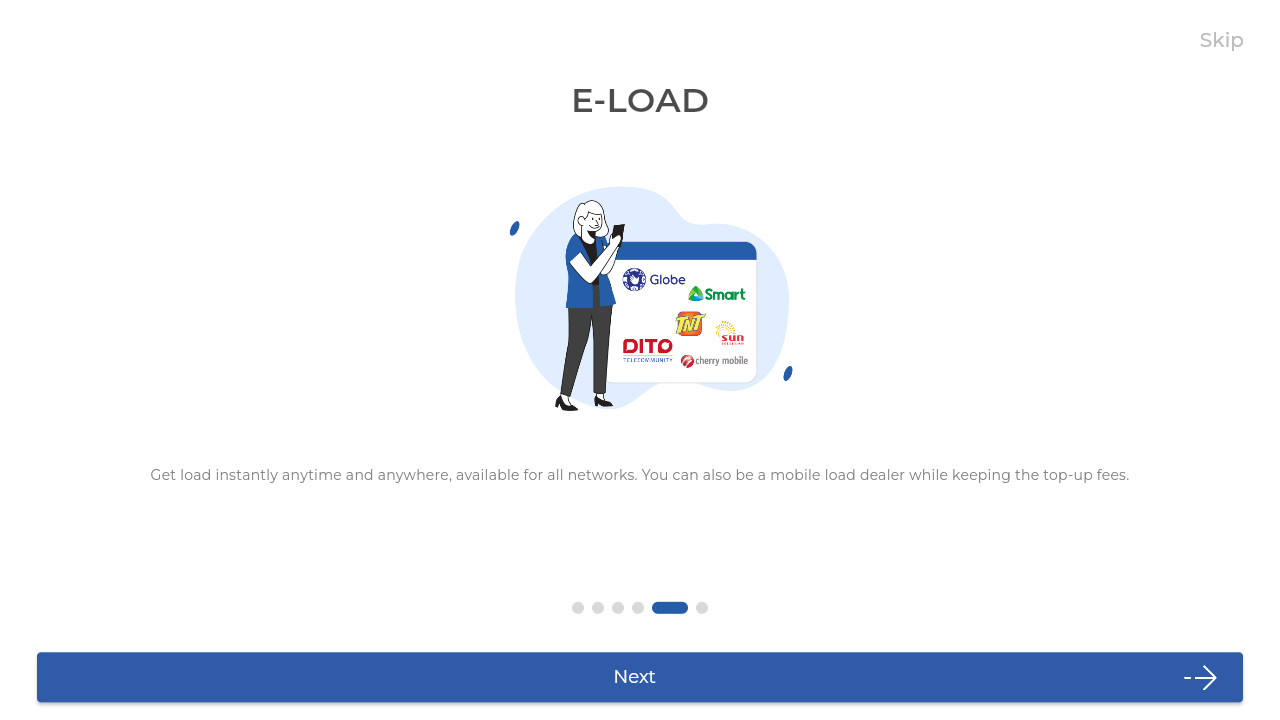

Clicked Next button to advance onboarding screen (iteration 5/6) at (640, 677) on internal:role=button[name="Next"i]
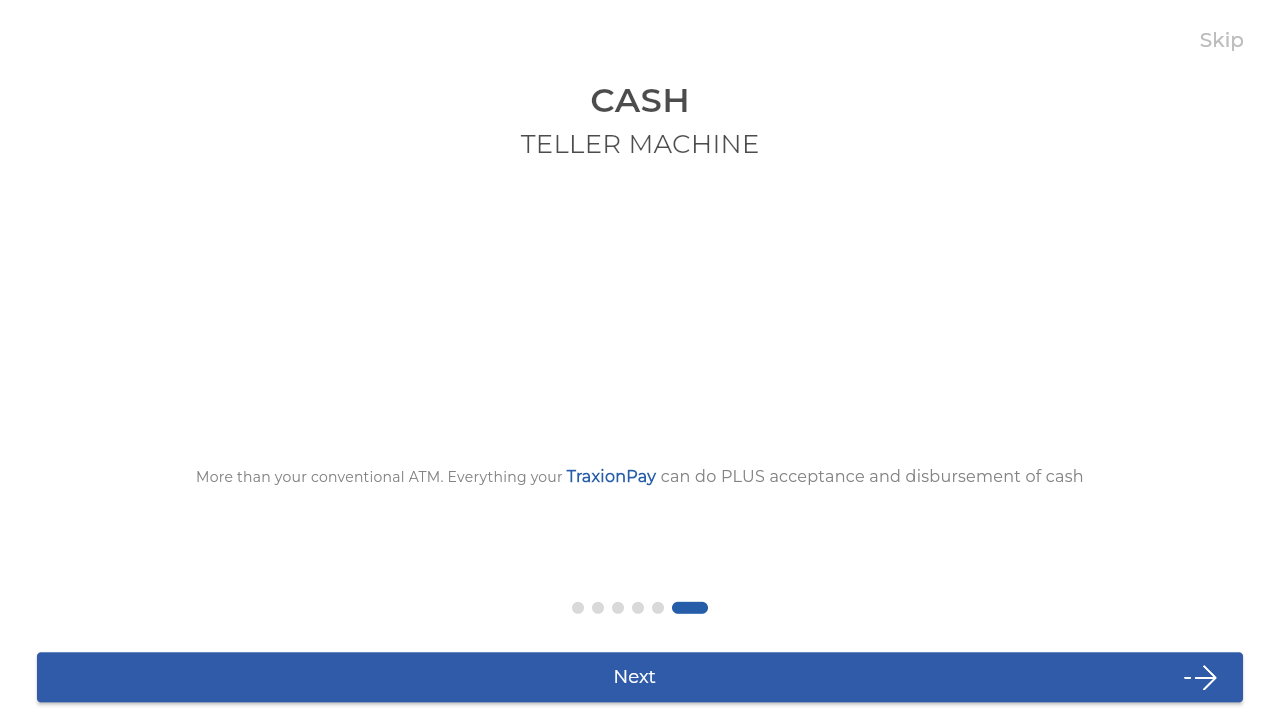

Waited for transition after clicking Next (iteration 5/6)
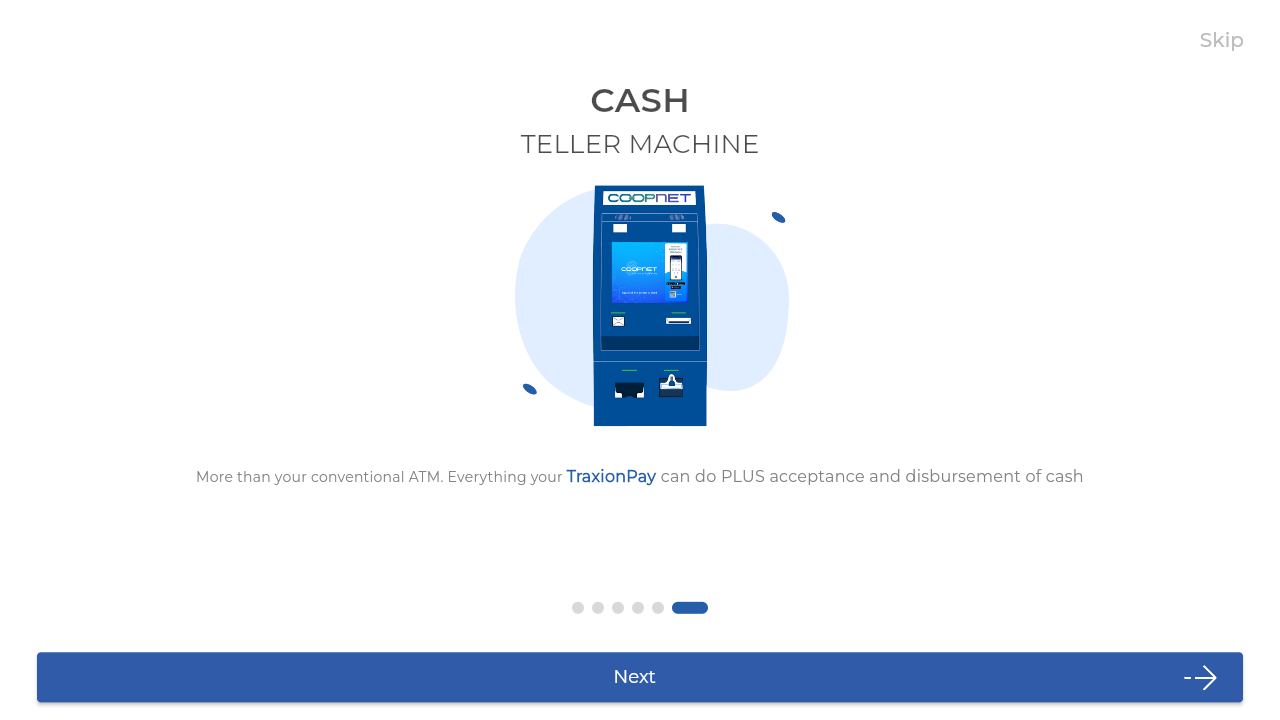

Clicked Next button to advance onboarding screen (iteration 6/6) at (640, 677) on internal:role=button[name="Next"i]
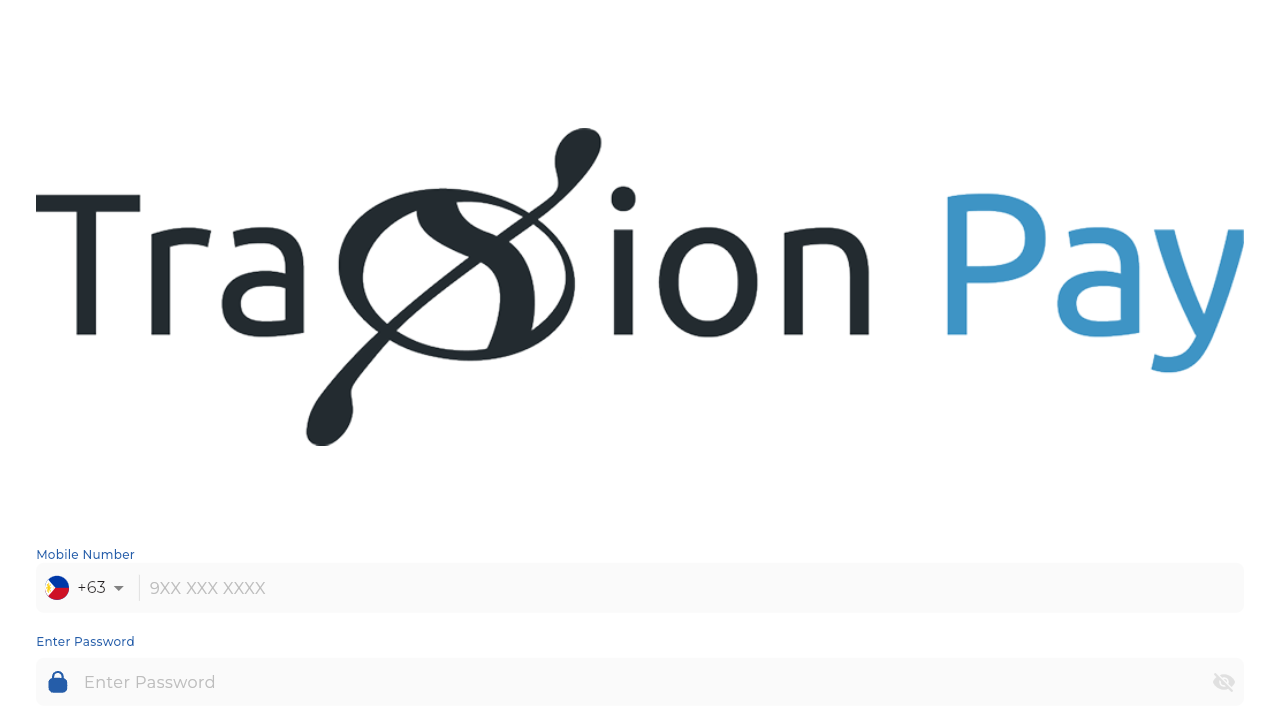

Waited for transition after clicking Next (iteration 6/6)
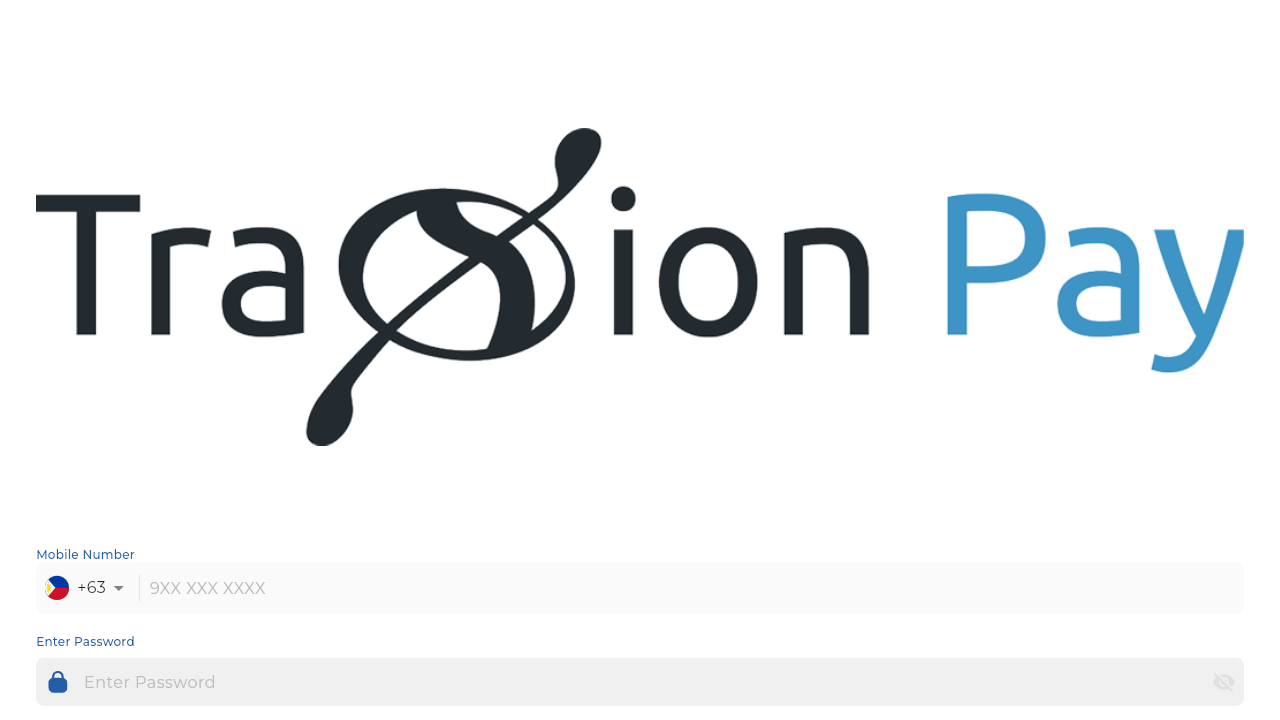

Completed onboarding flow and redirected to login page
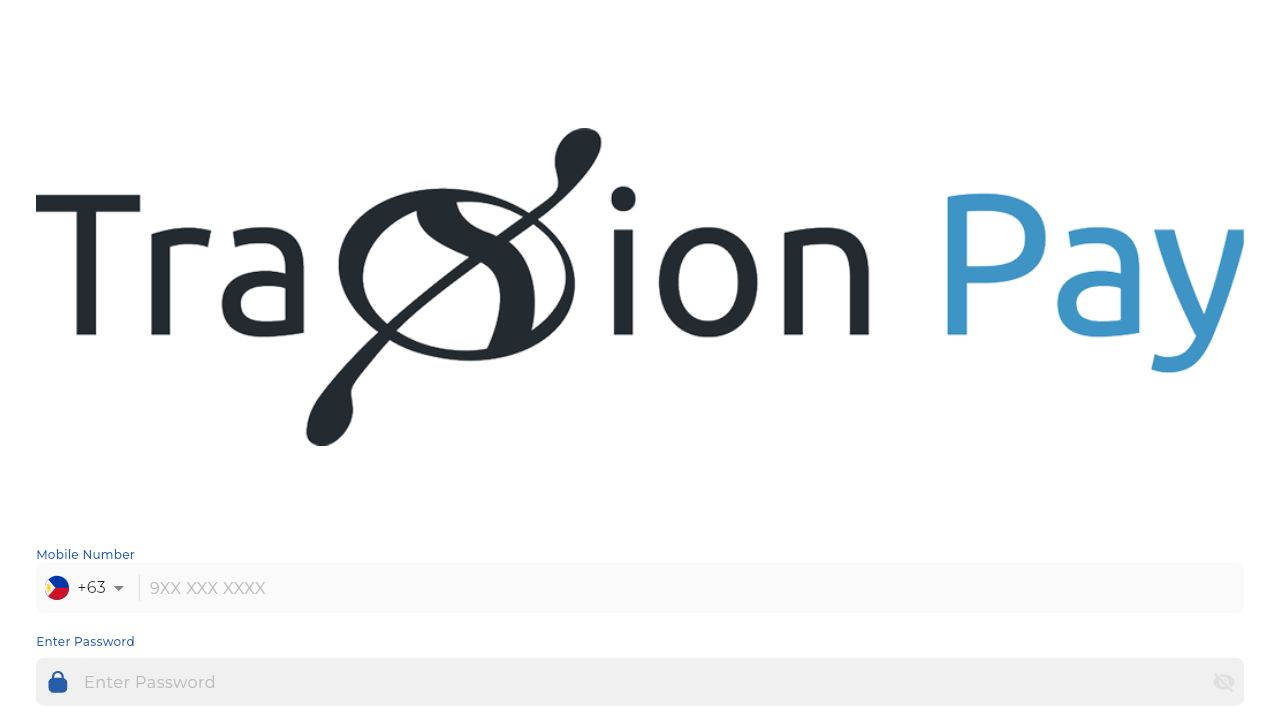

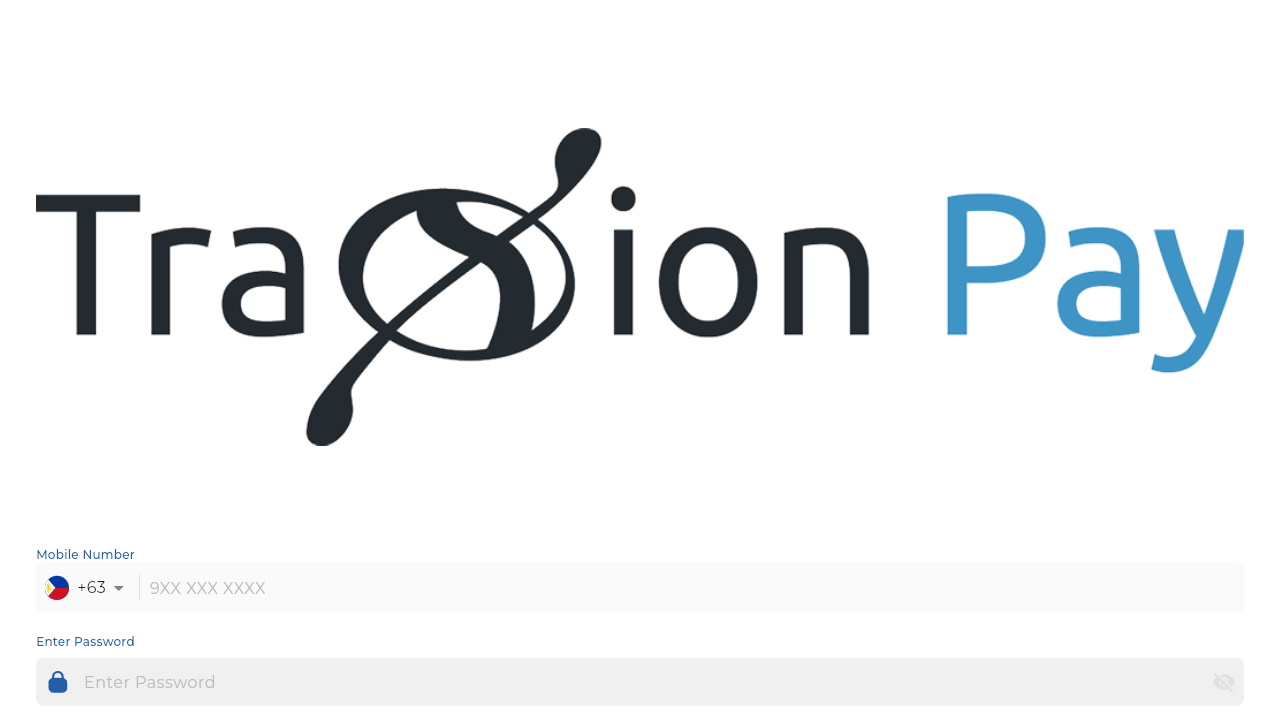